Tests JavaScript alert functionality on a demo page by triggering and interacting with browser alerts

Starting URL: https://the-internet.herokuapp.com/javascript_alerts

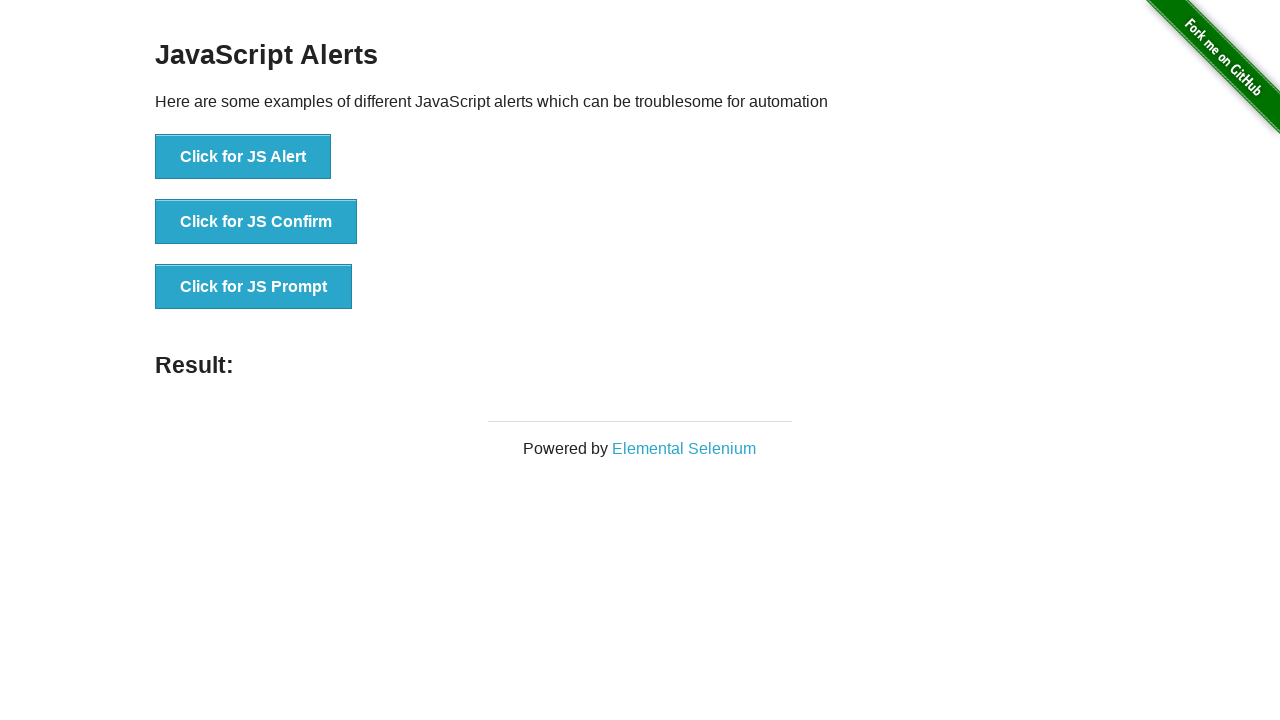

Clicked button to trigger JS Alert dialog at (243, 157) on button[onclick='jsAlert()']
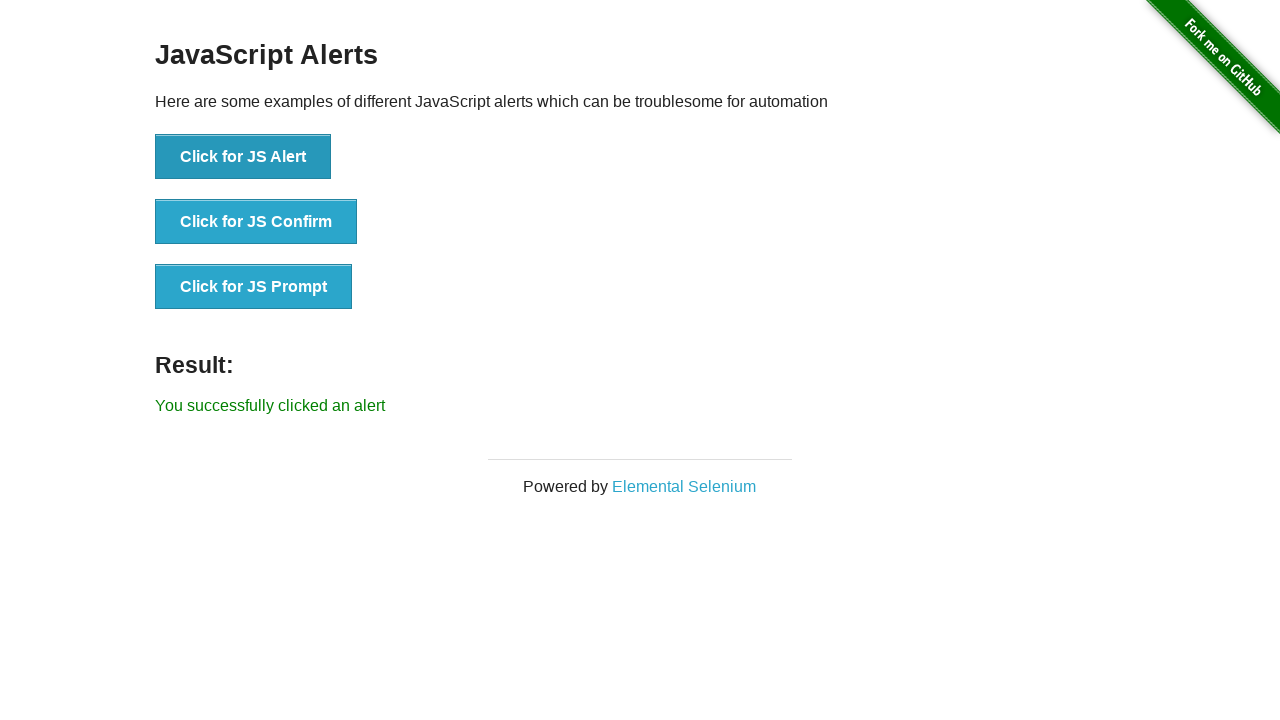

Set up dialog handler to accept alerts
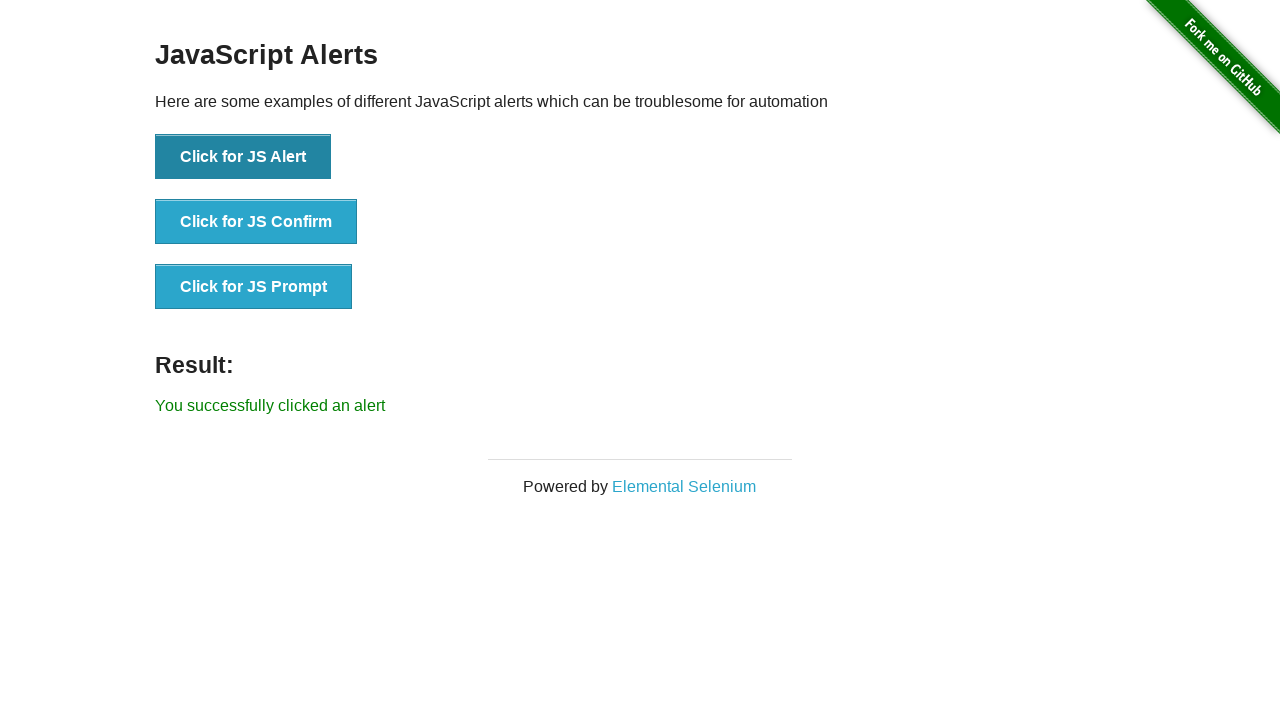

Alert was handled and result text appeared
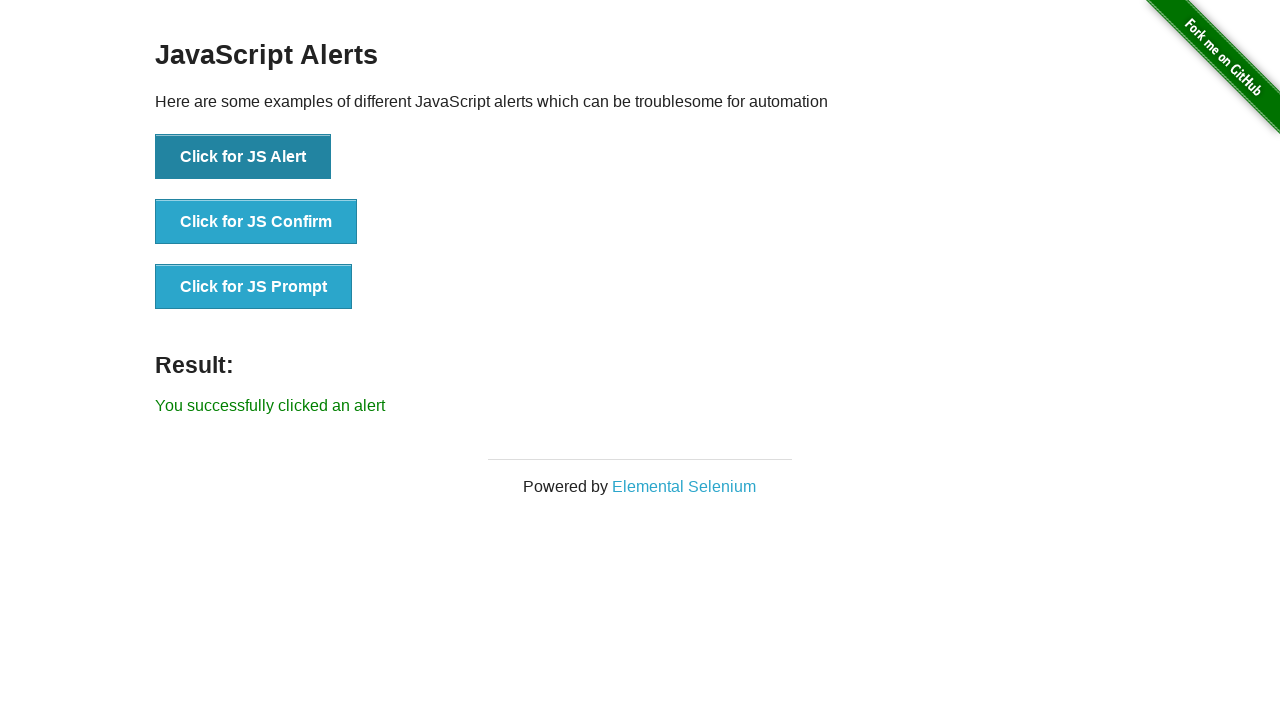

Clicked button to trigger JS Confirm dialog at (256, 222) on button[onclick='jsConfirm()']
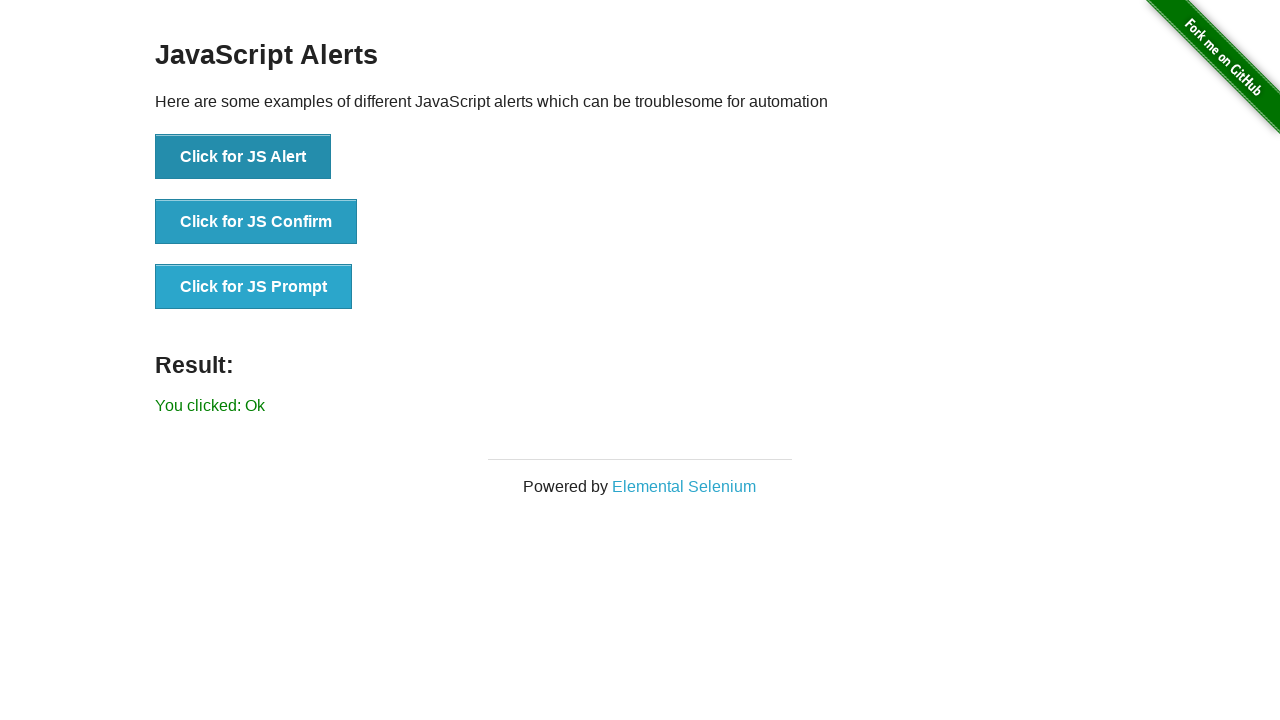

Confirm dialog was handled and result updated
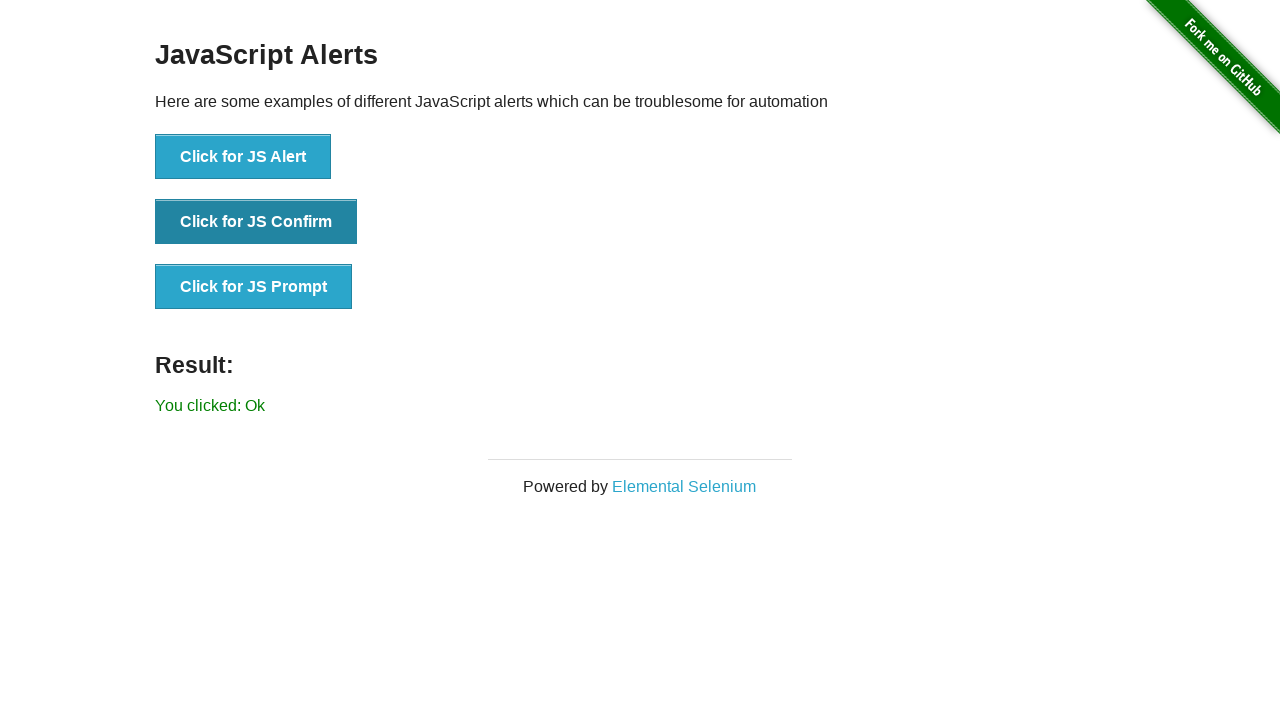

Clicked button to trigger JS Prompt dialog at (254, 287) on button[onclick='jsPrompt()']
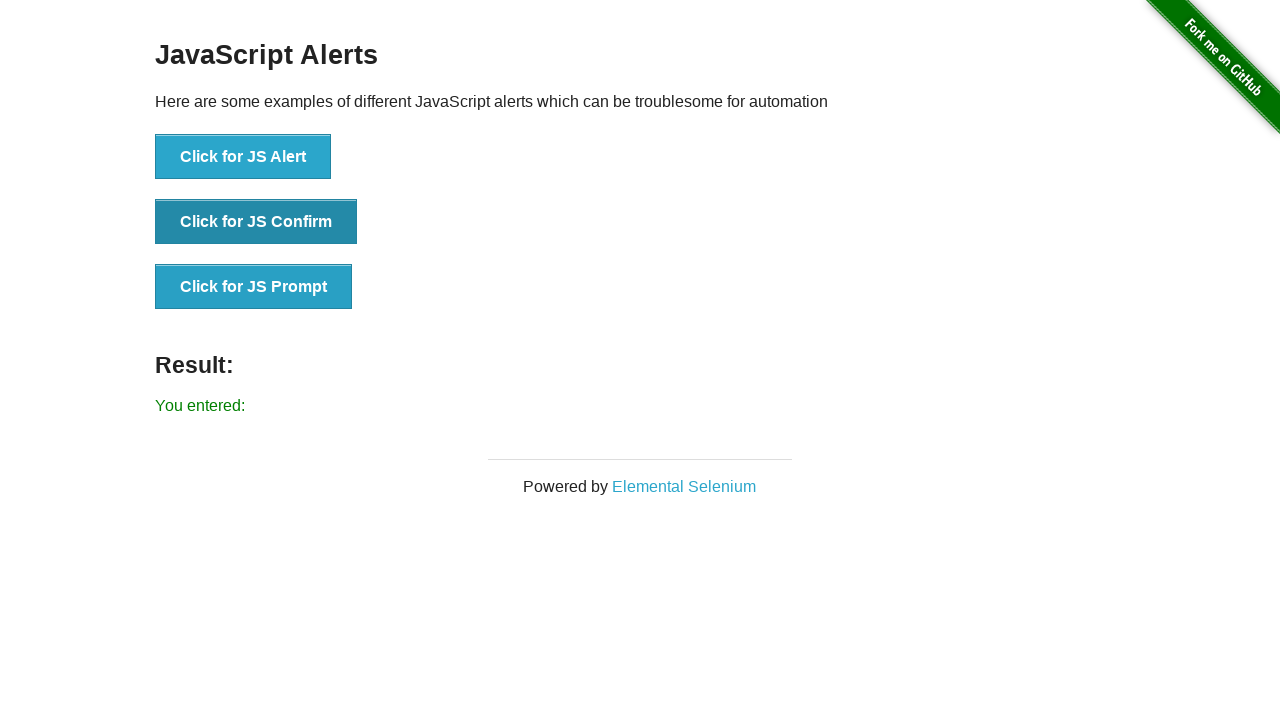

Prompt dialog was handled and result displayed
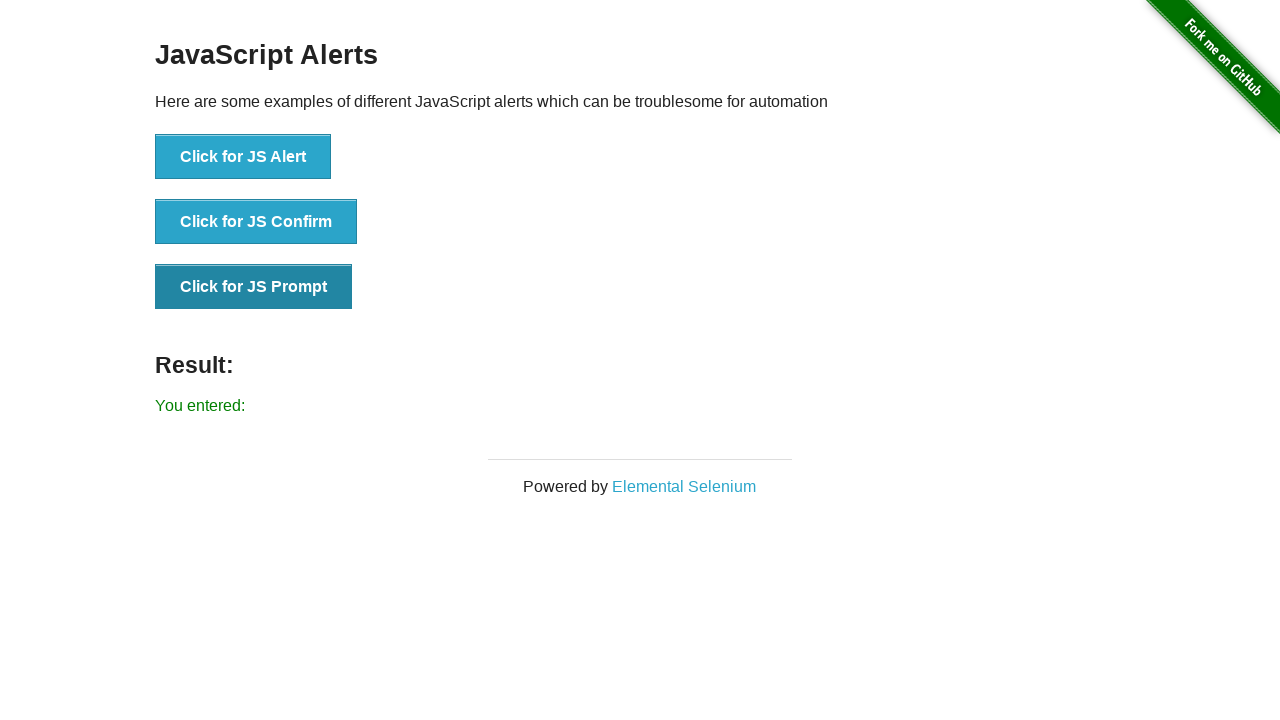

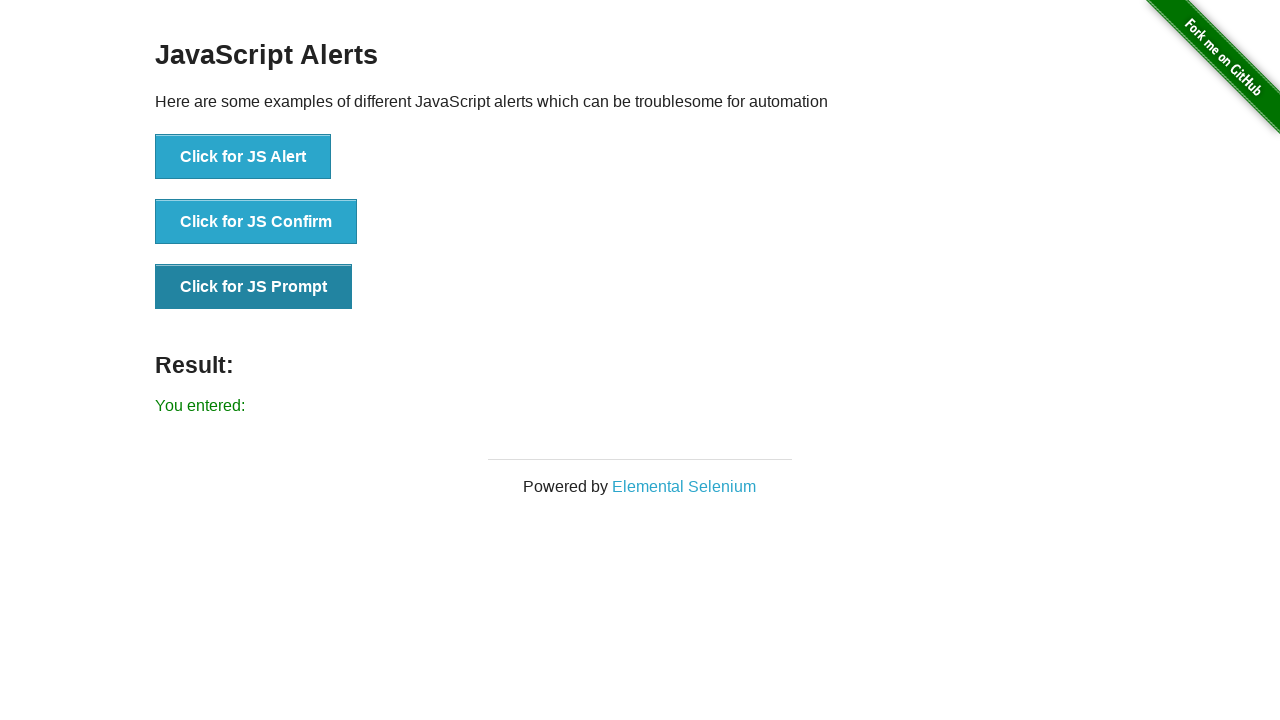